Tests window/tab handling by opening a "Terms of Use" link in a new tab using Ctrl+Enter, switching to the new tab to verify it opened, then switching back to the parent window.

Starting URL: https://www.tutorialspoint.com/about/about_careers.htm

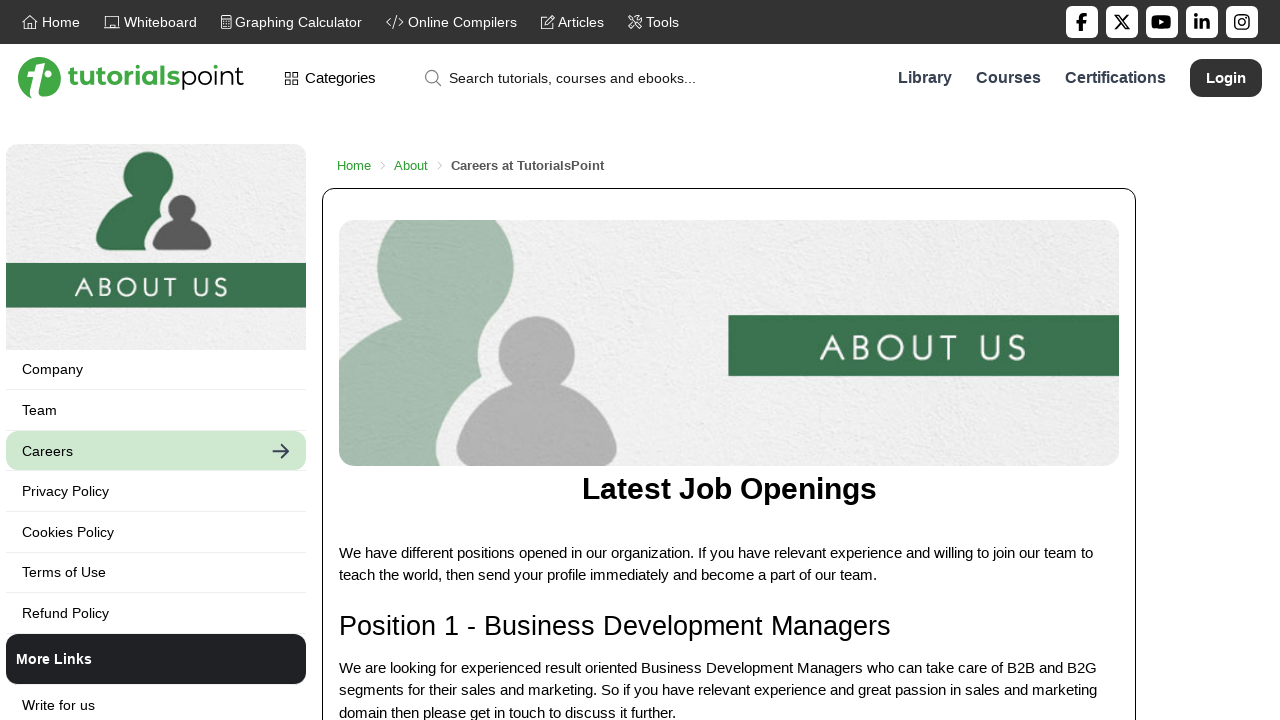

Waited for page to load (domcontentloaded)
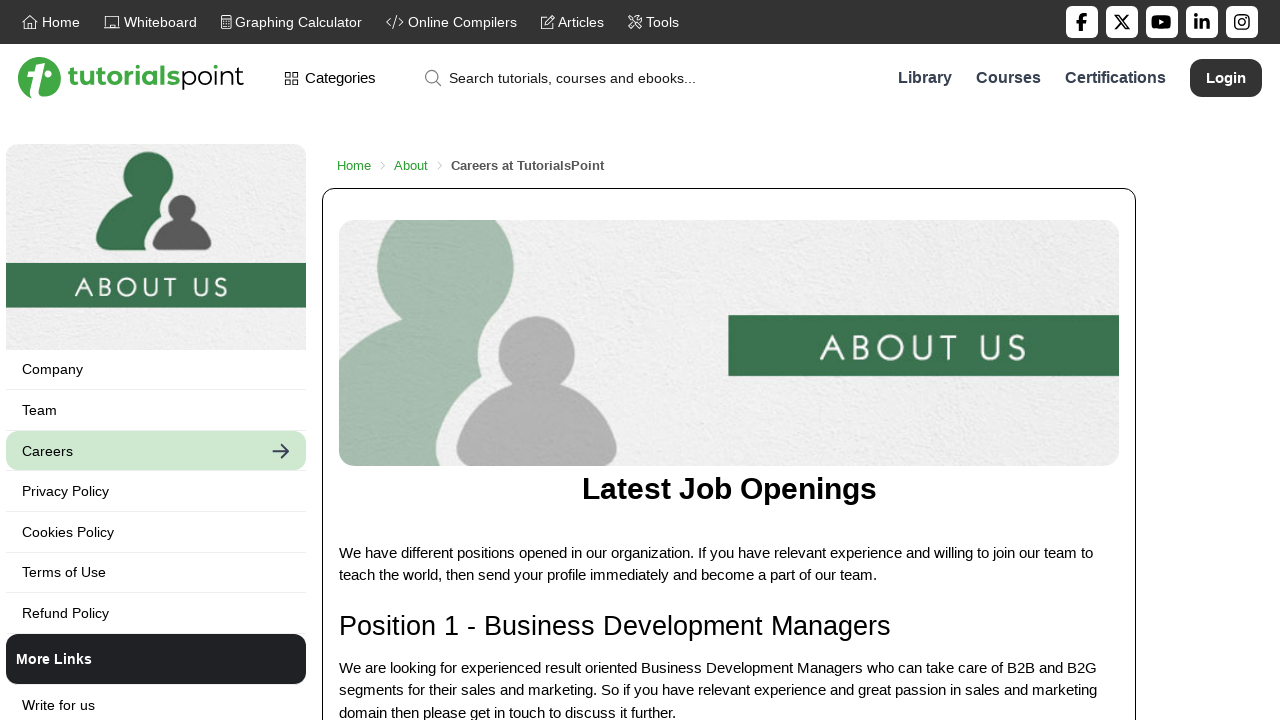

Located Terms of Use link
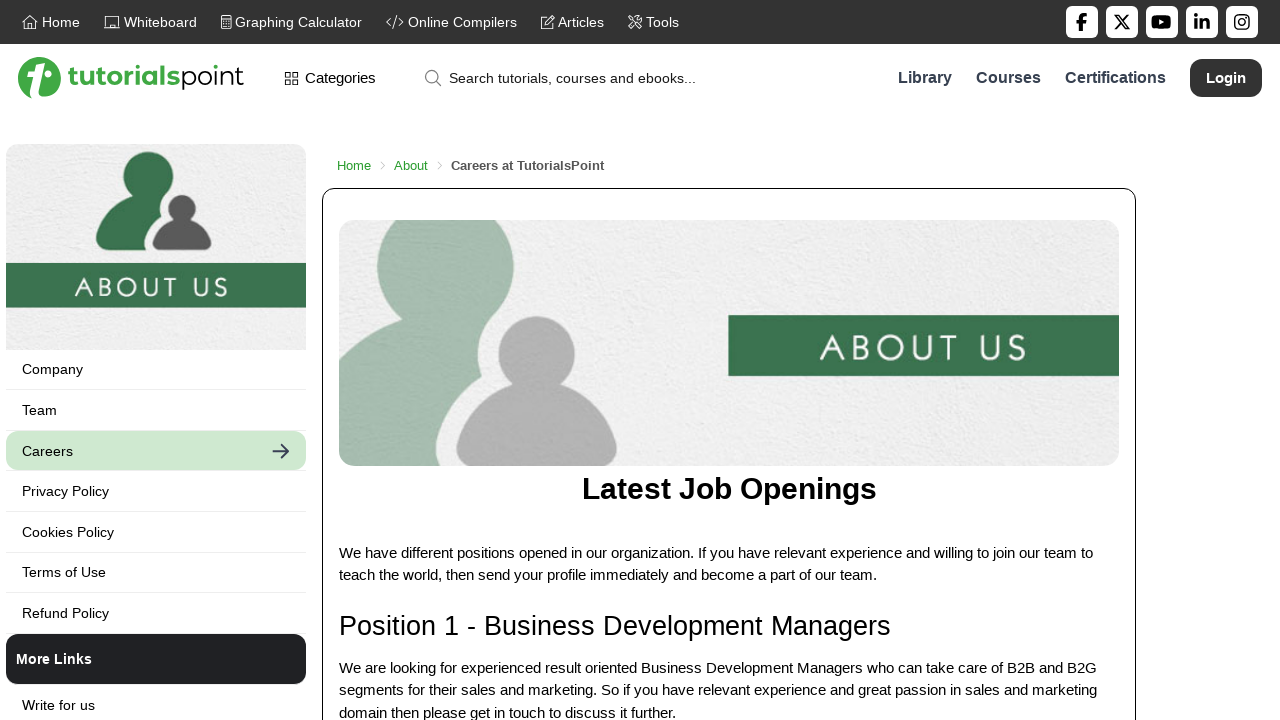

Clicked Terms of Use link with Ctrl to open in new tab at (156, 572) on xpath=//*[text()='Terms of Use']
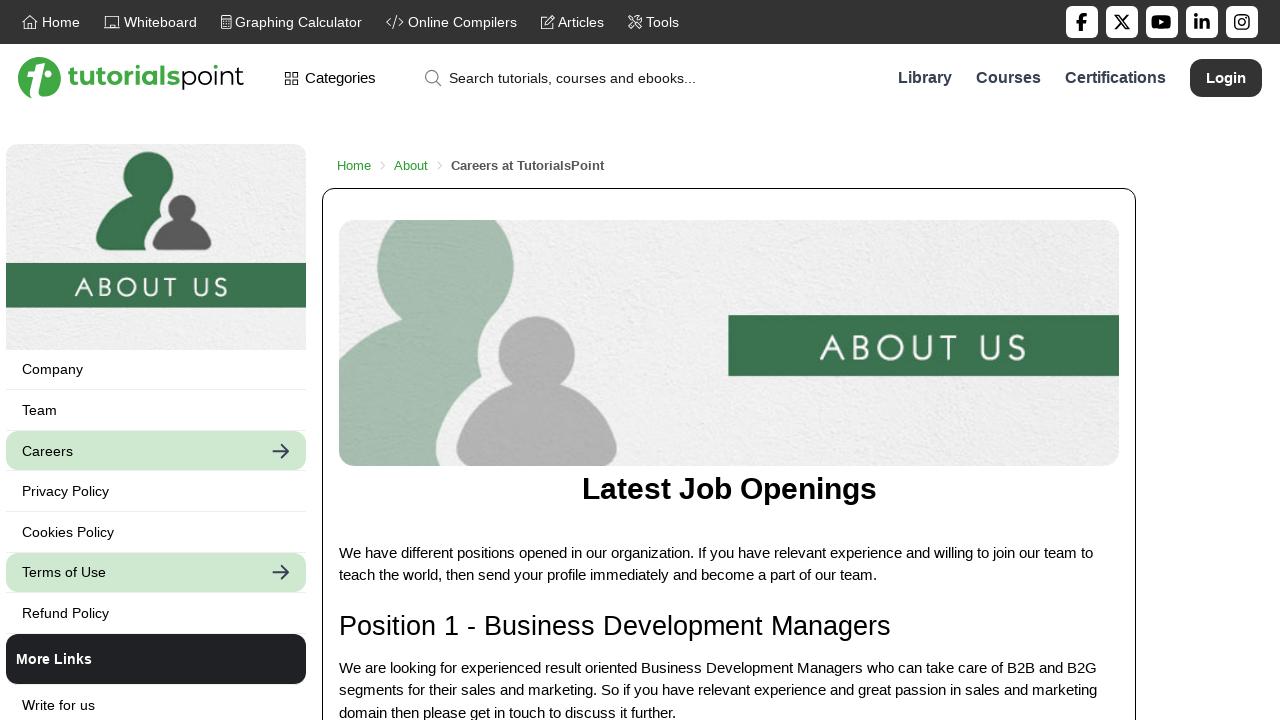

Waited 1 second for new tab to open
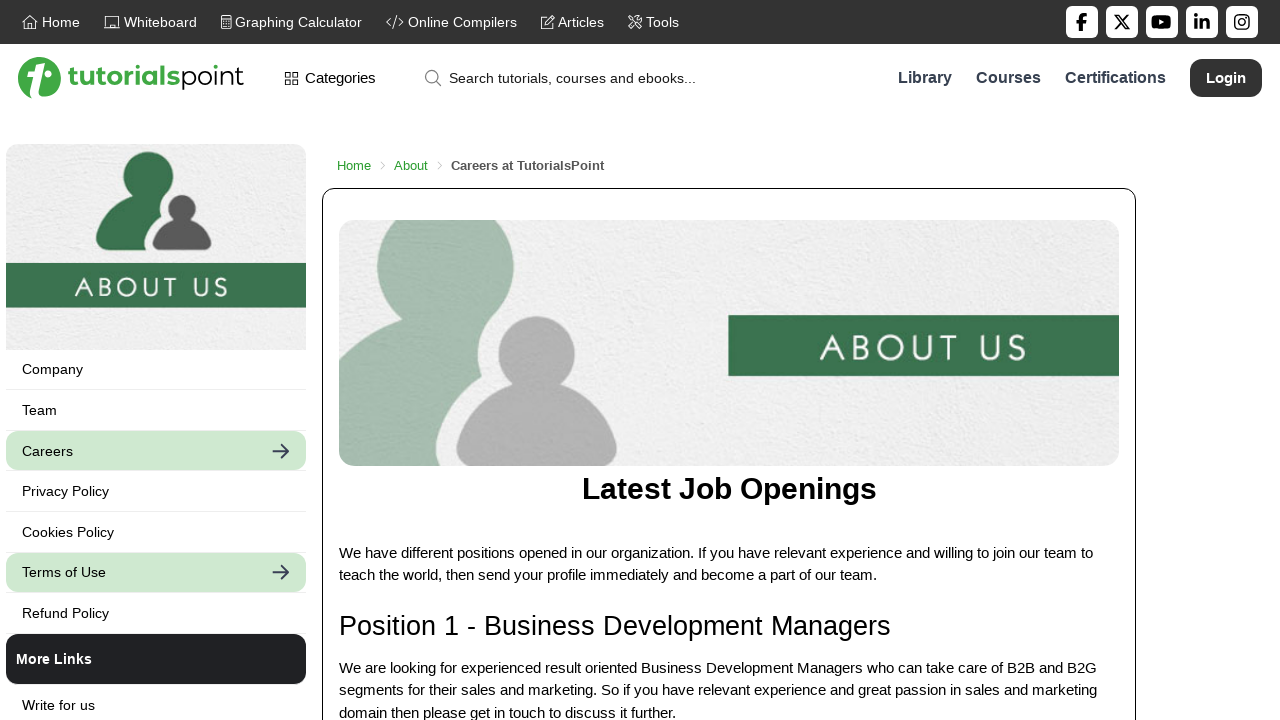

Retrieved all pages (tabs) from context
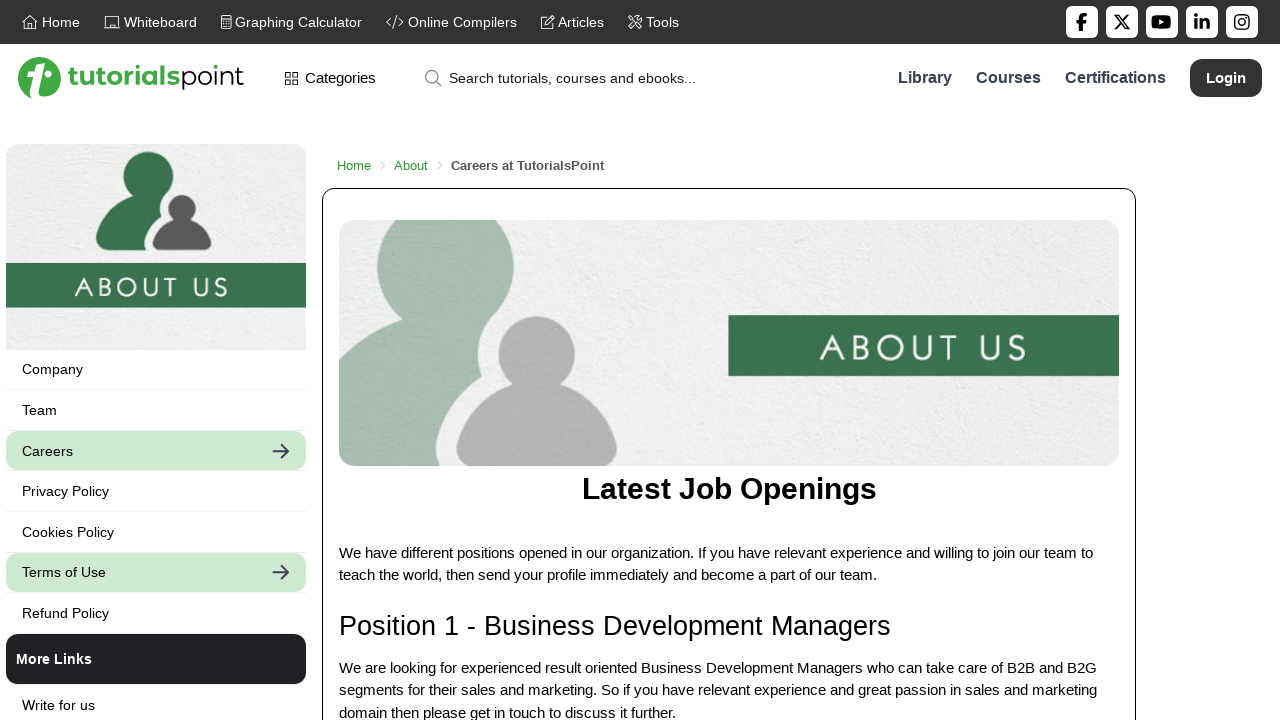

Switched to new tab (second page)
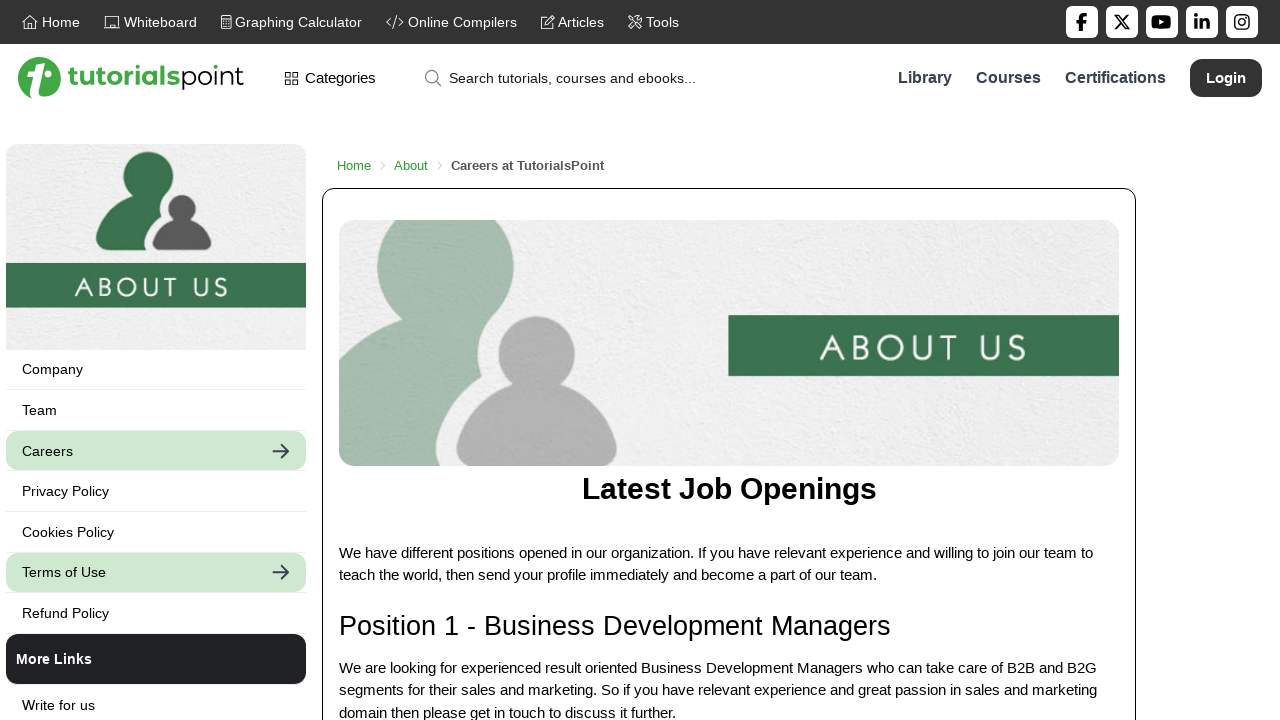

Waited for new tab page to load (domcontentloaded)
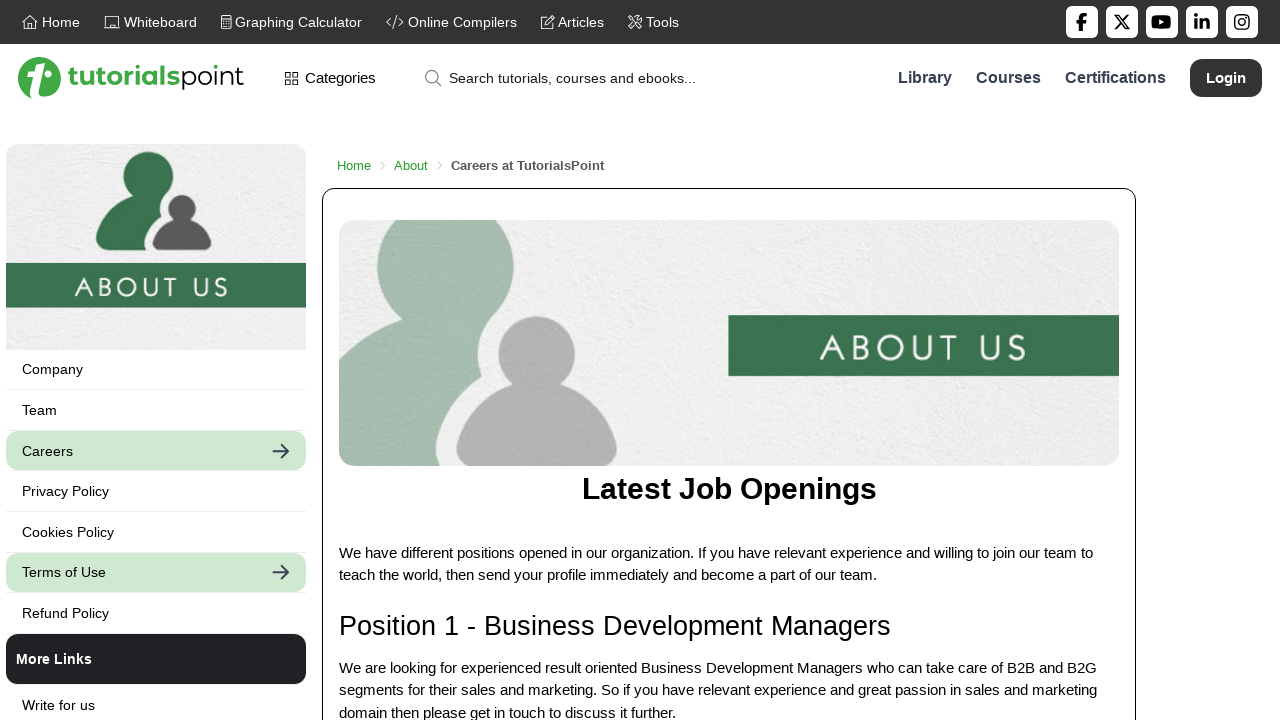

Retrieved new tab page title: Terms of Use
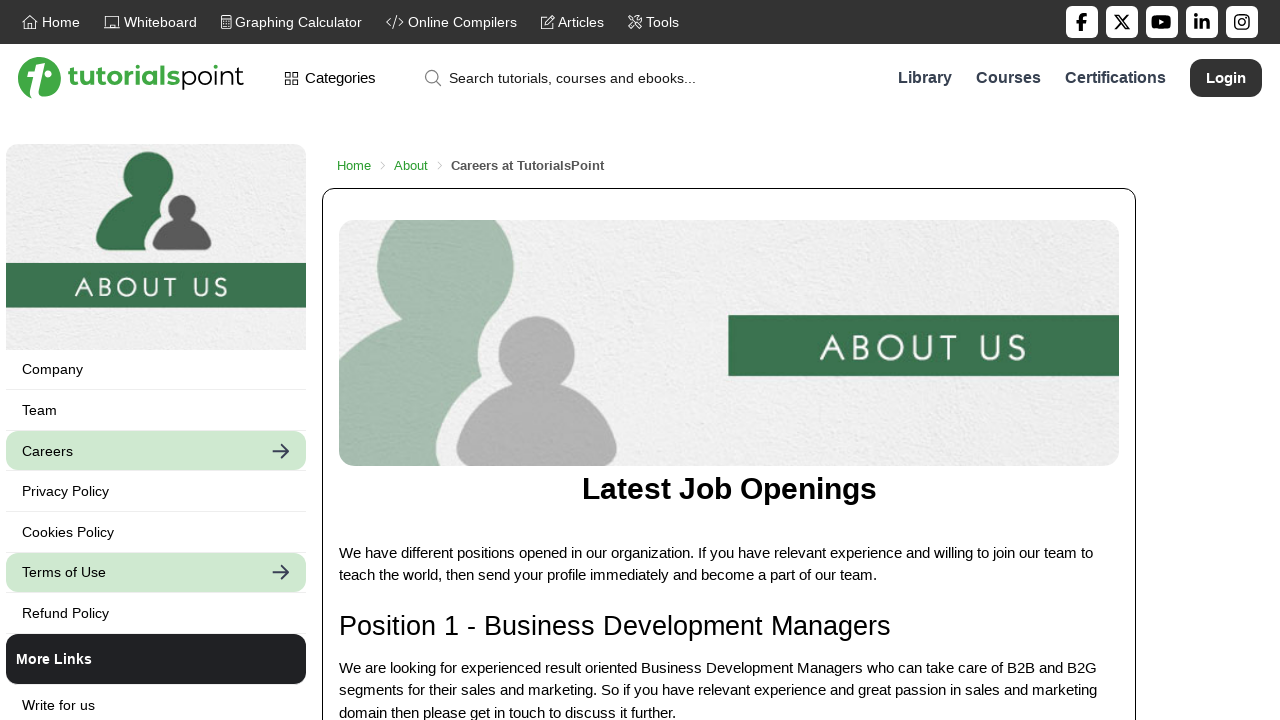

Switched back to parent window (first page)
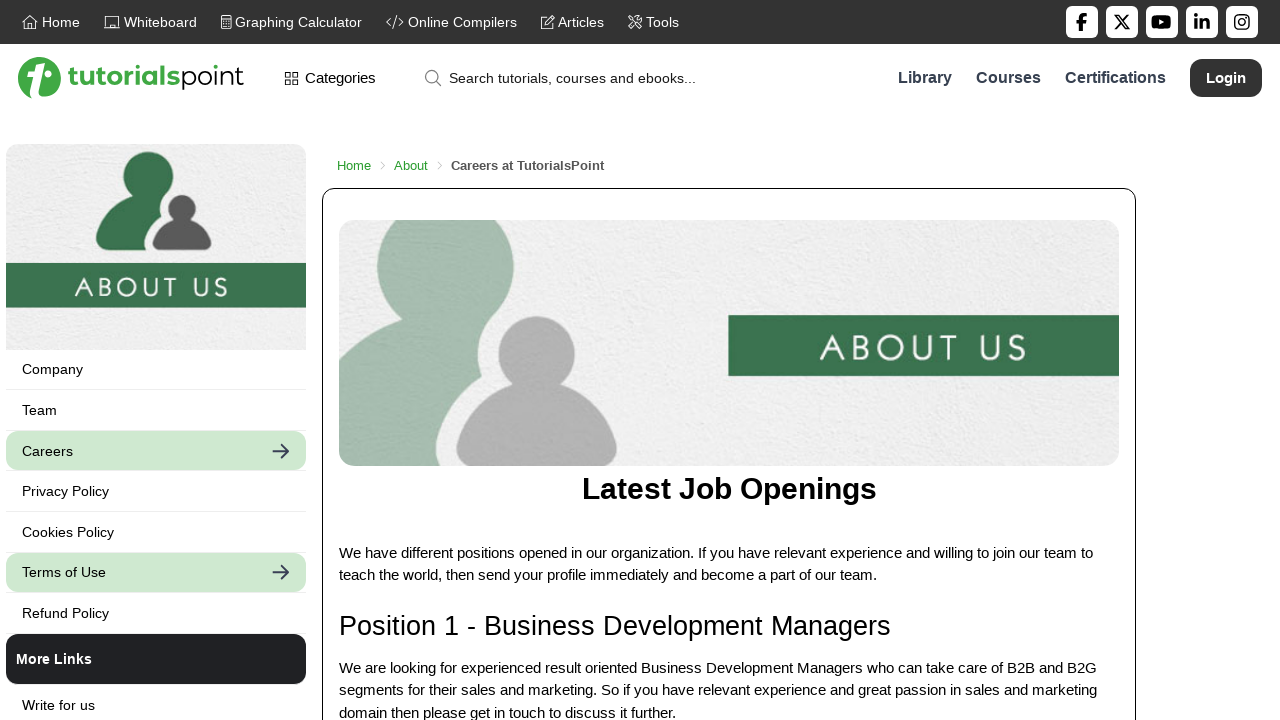

Retrieved parent window page title: Careers at TutorialsPoint
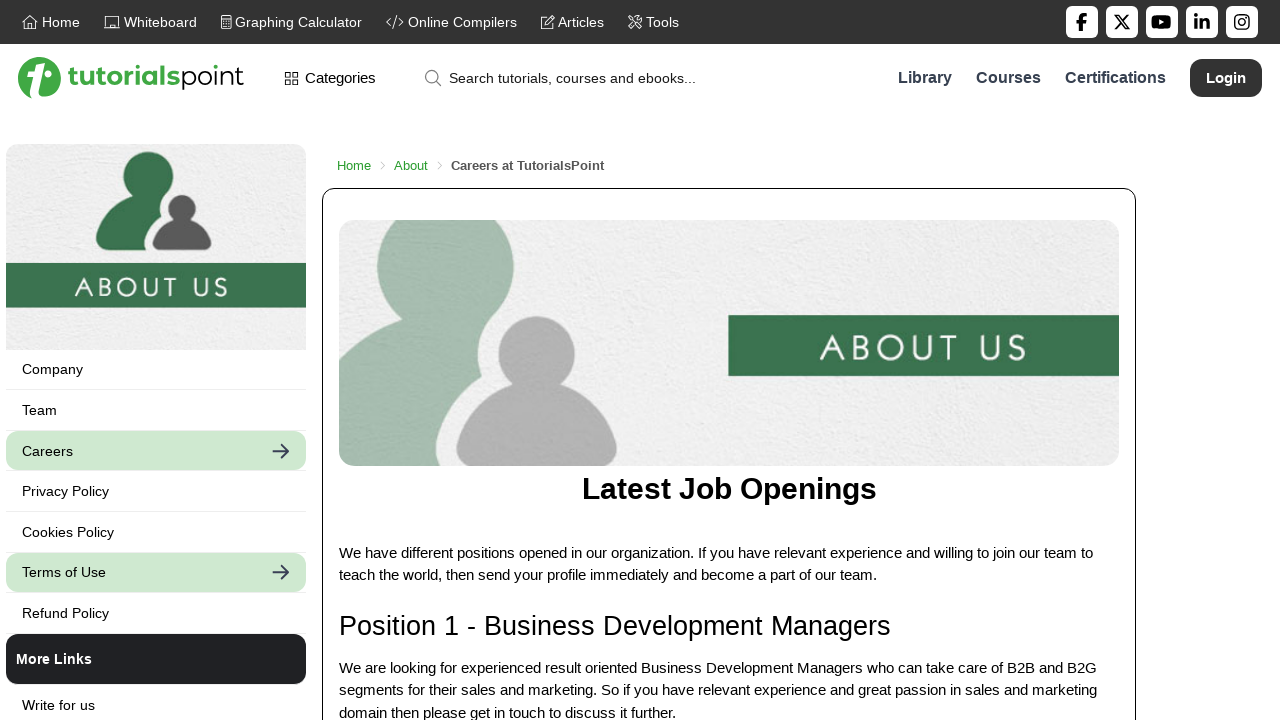

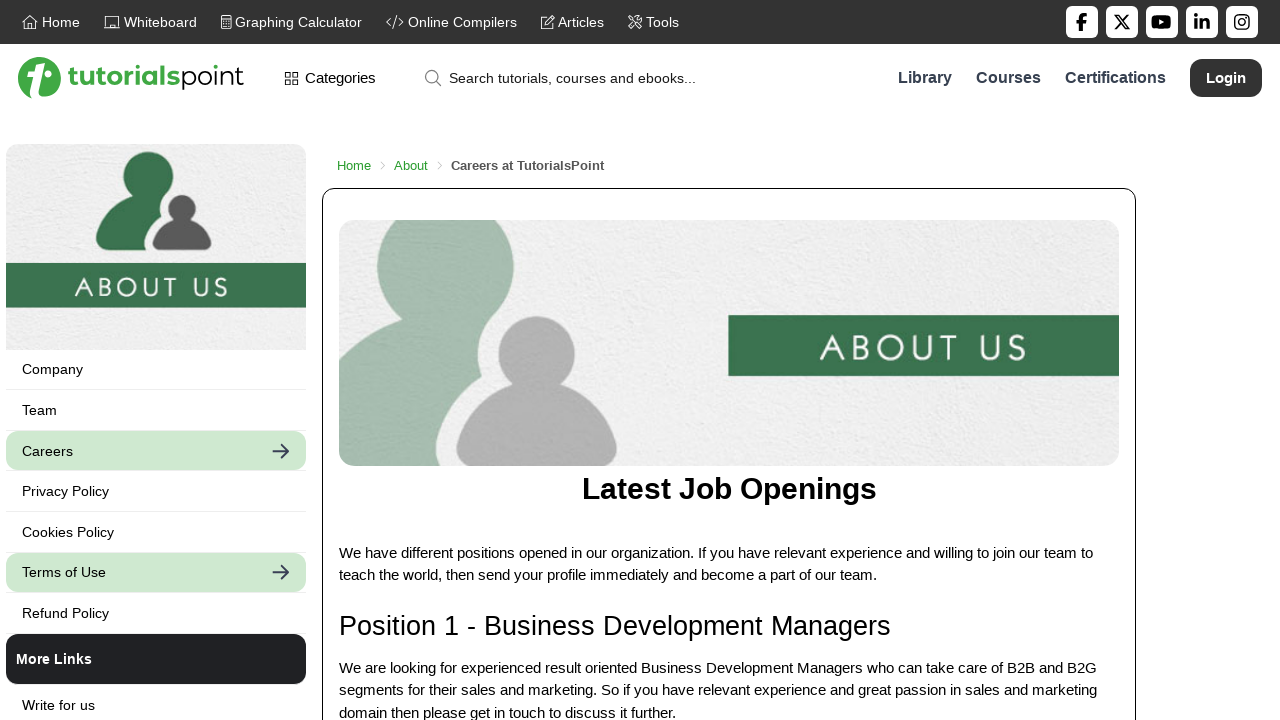